Navigates to CRM Pro classic site

Starting URL: https://classic.crmpro.com/

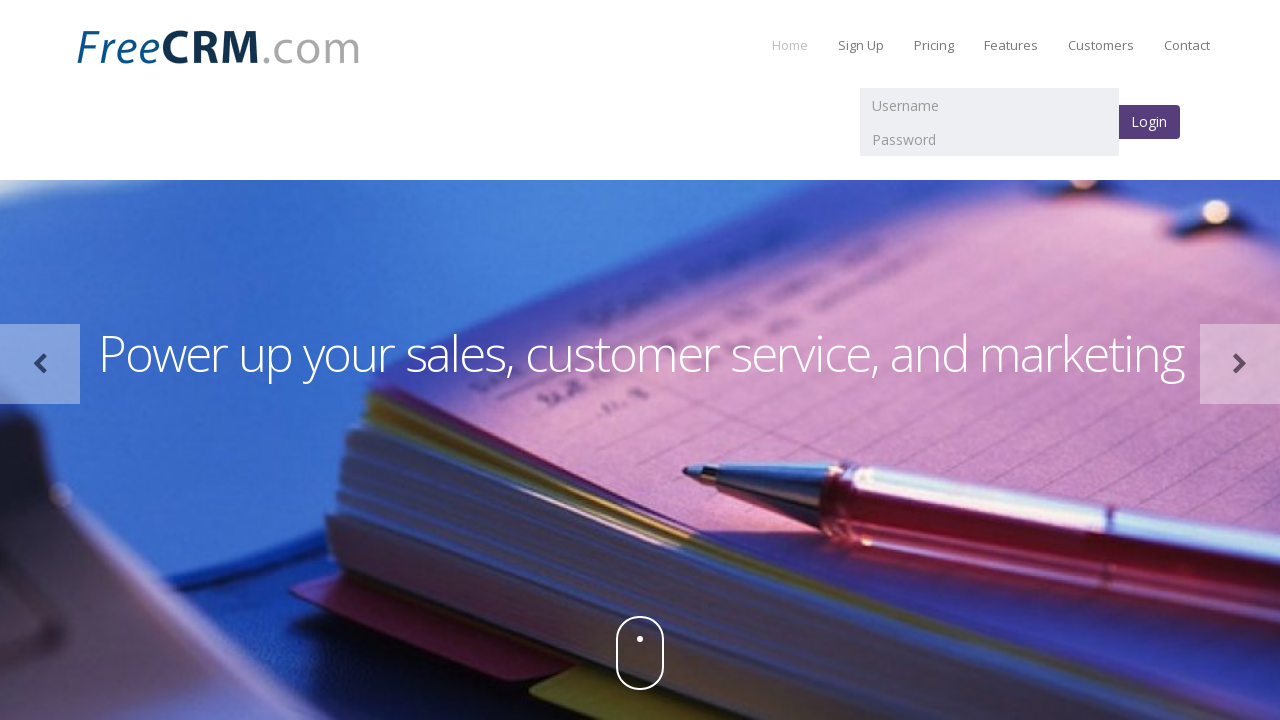

Navigated to CRM Pro classic site at https://classic.crmpro.com/
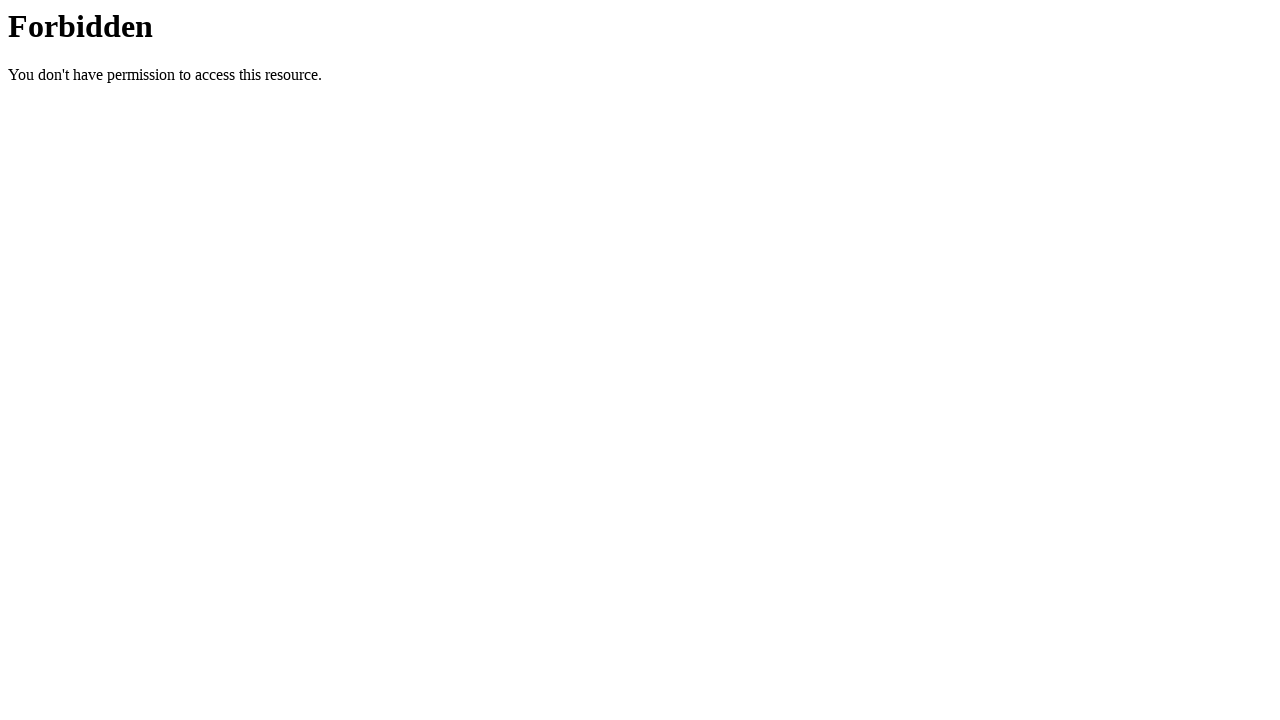

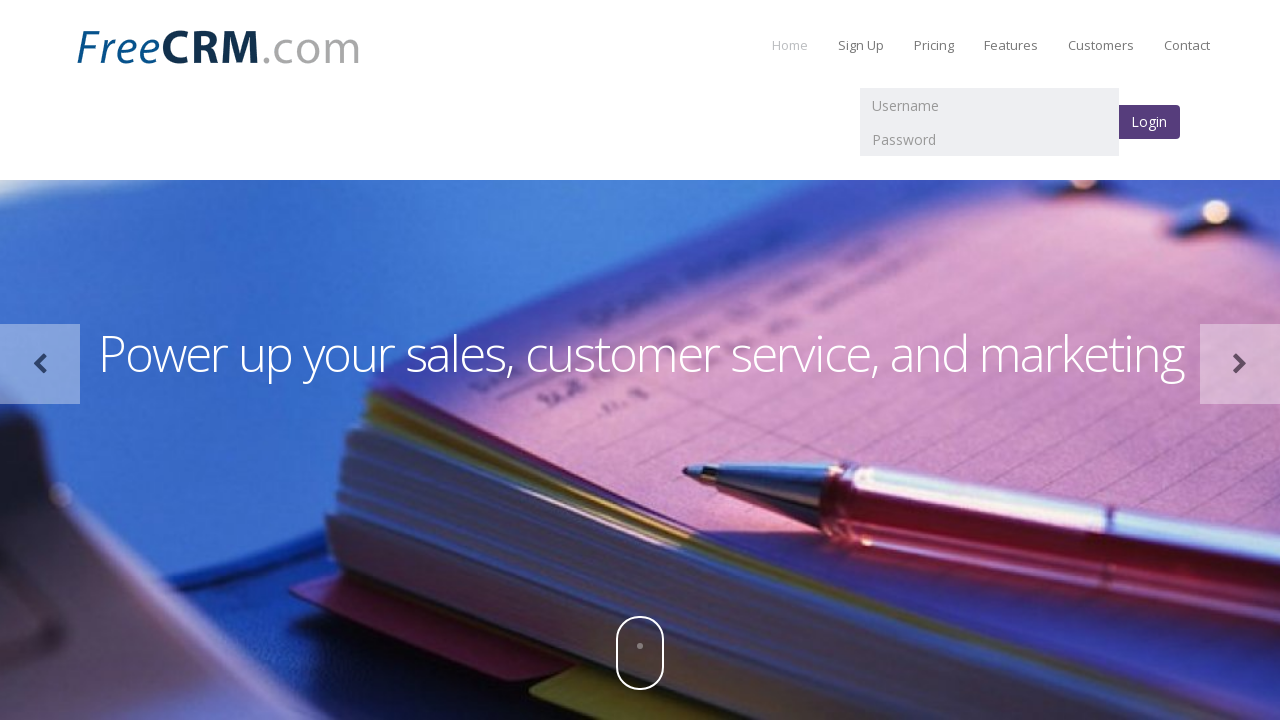